Tests alert handling by clicking a button that triggers an alert and then accepting it

Starting URL: https://letcode.in/waits

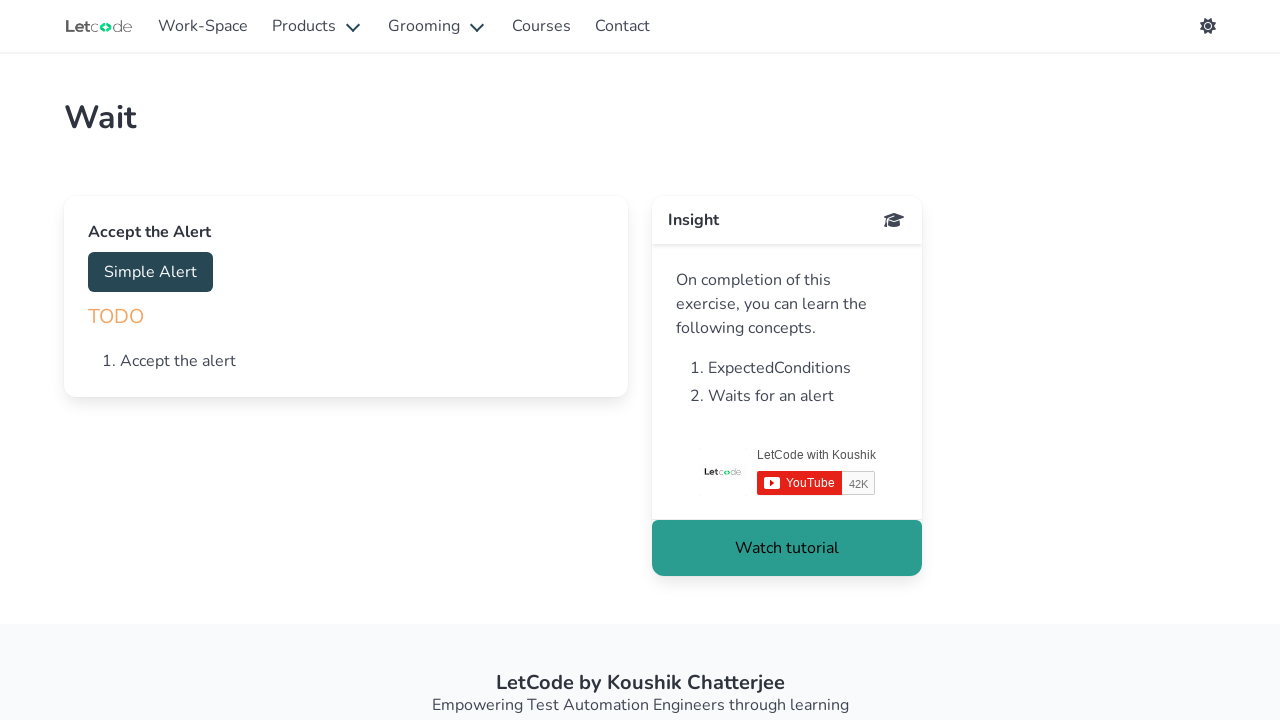

Clicked button that triggers alert at (150, 272) on #accept
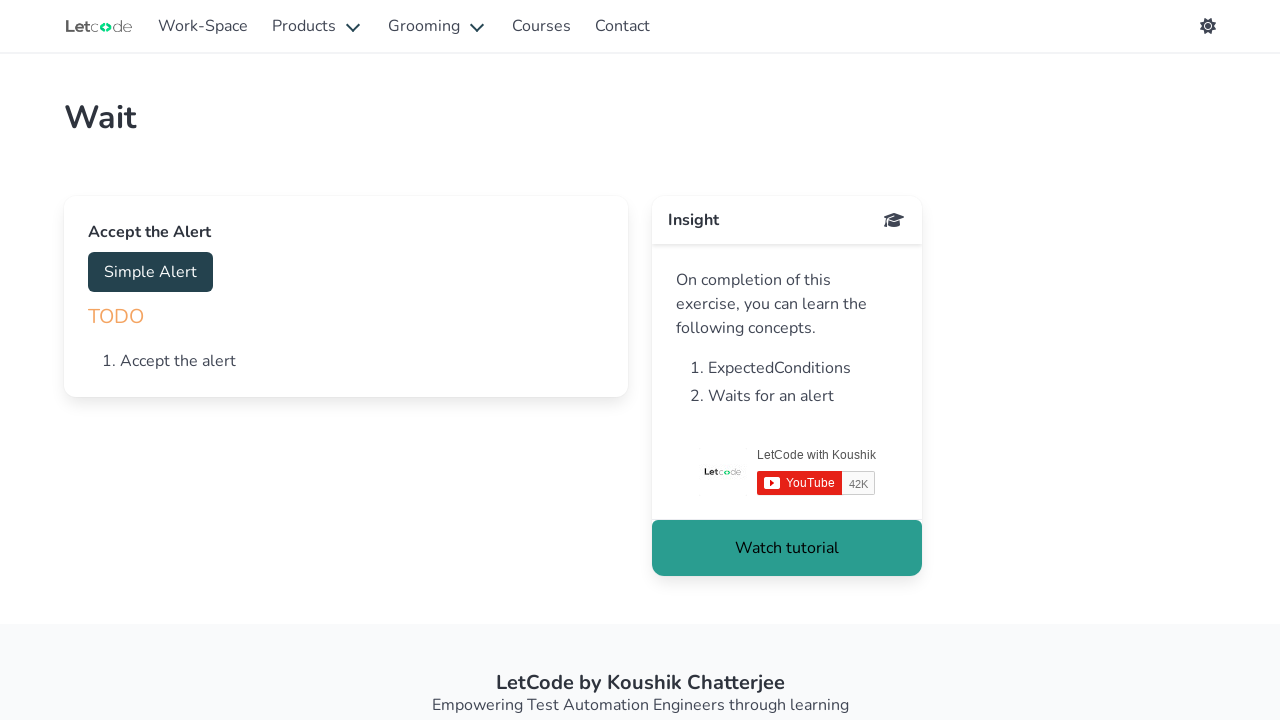

Set up dialog handler to accept alert
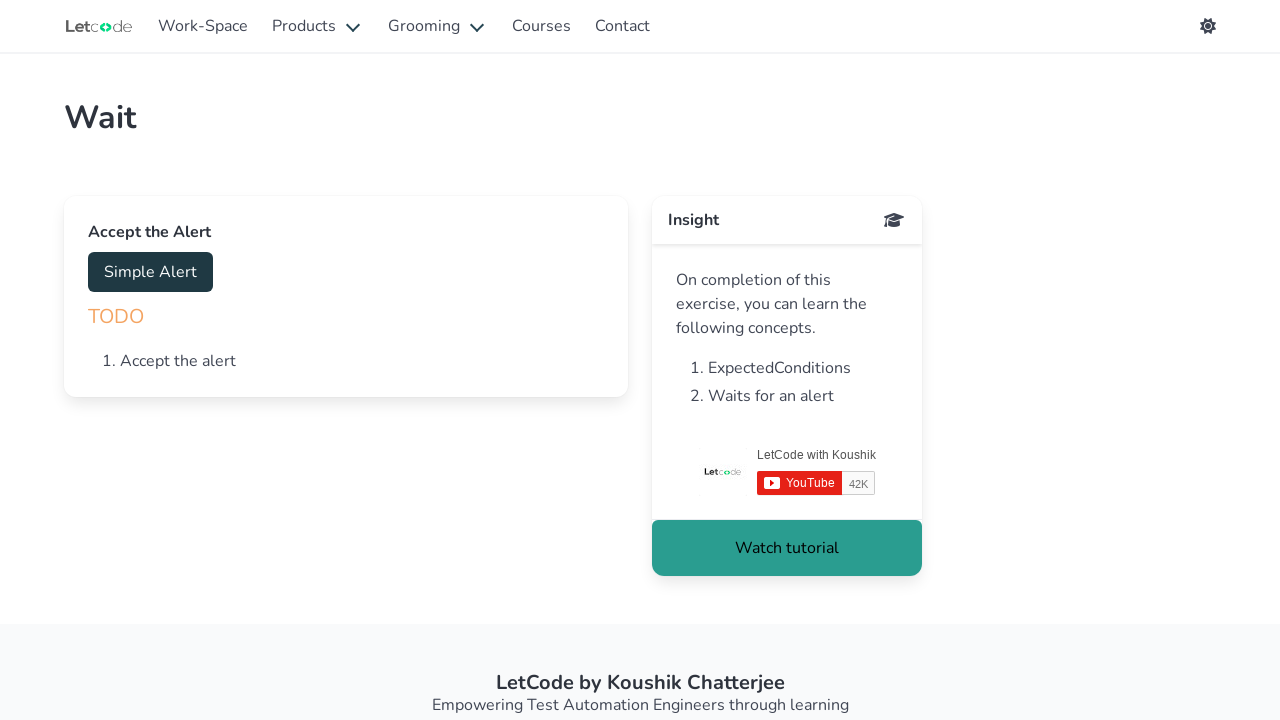

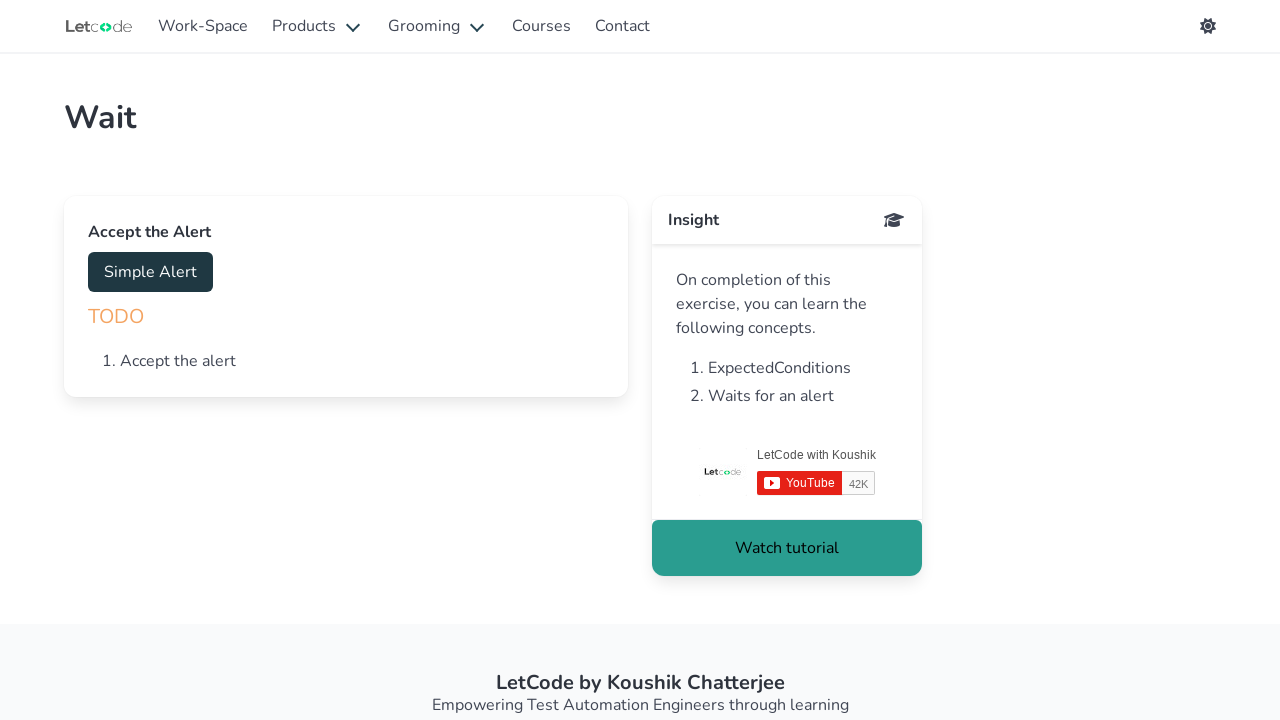